Tests interaction with a button that has a dynamically generated ID on the UI Testing Playground site by locating it via CSS class selector and pressing Enter on it.

Starting URL: http://uitestingplayground.com/dynamicid

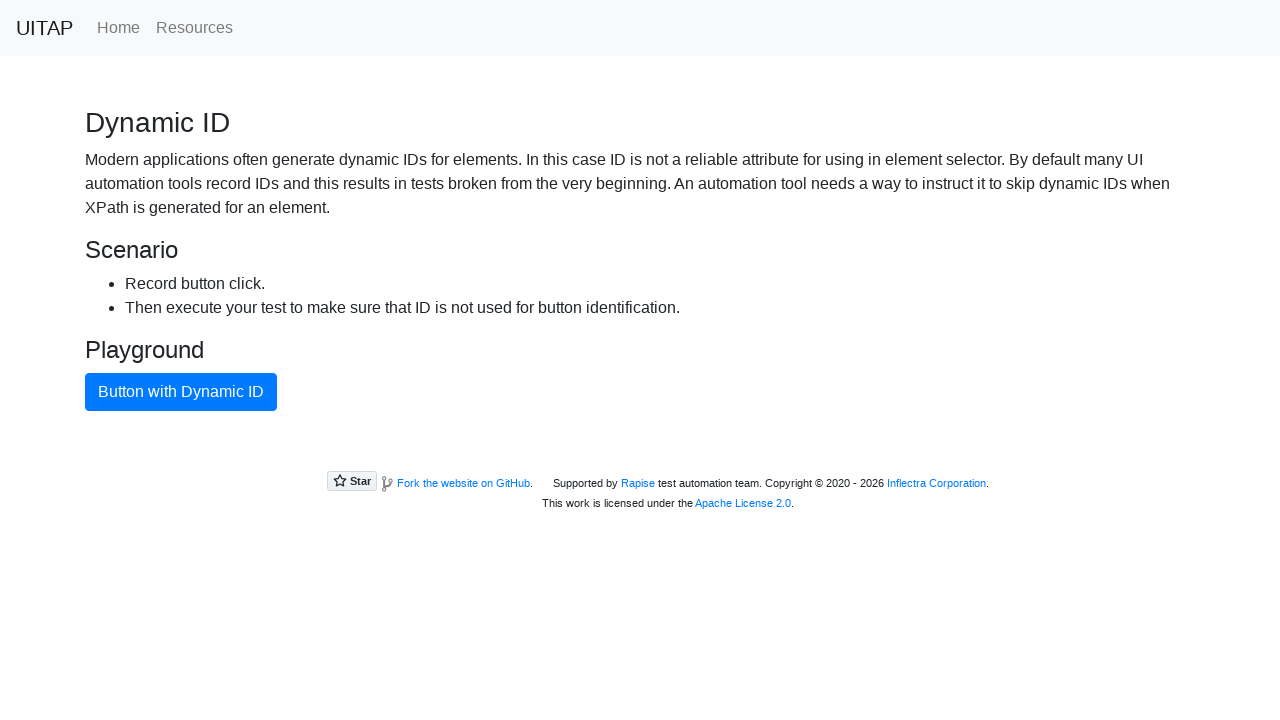

Navigated to UI Testing Playground dynamic ID page
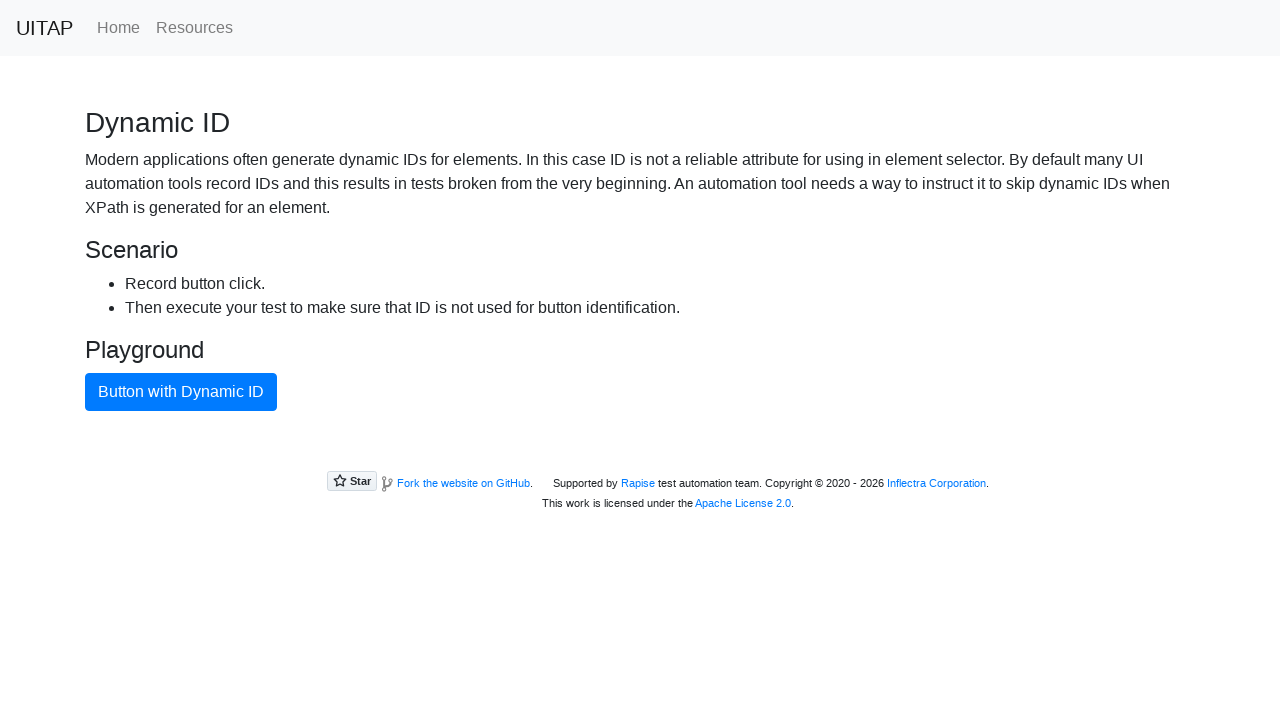

Located button with dynamic ID using CSS class selector
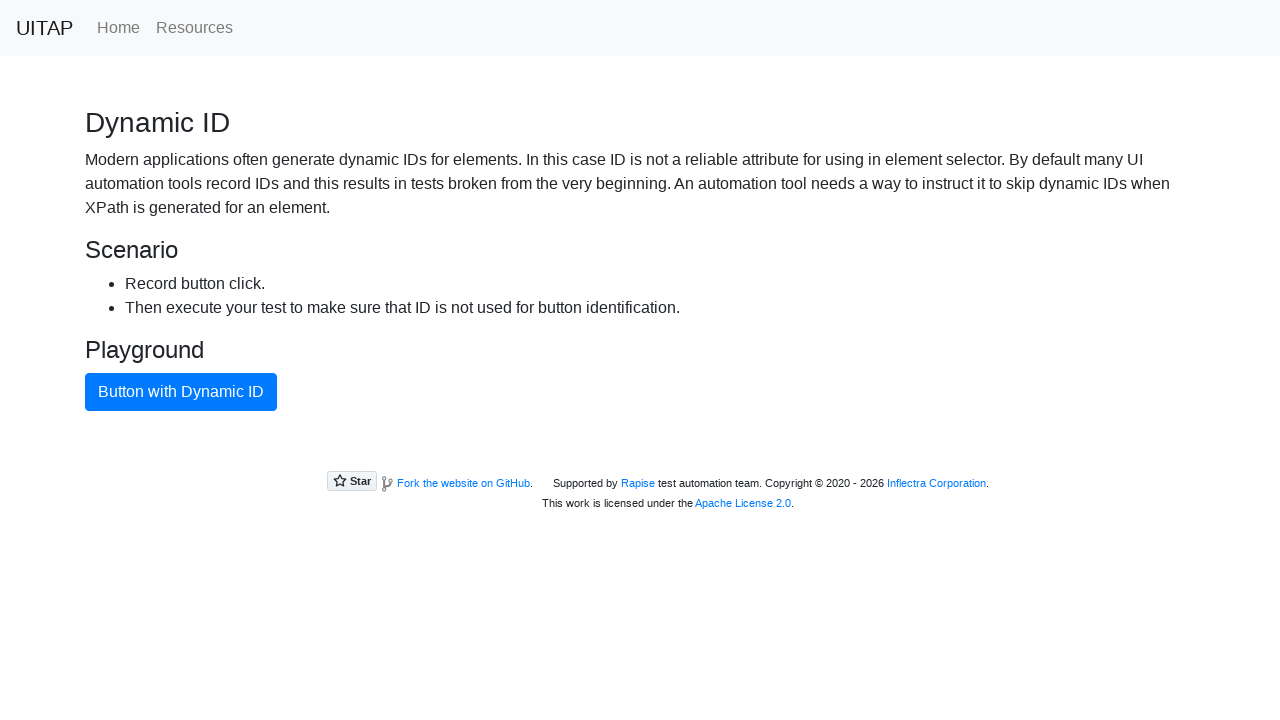

Typed 'Button with Dynamic ID' into the button element on button.btn-primary
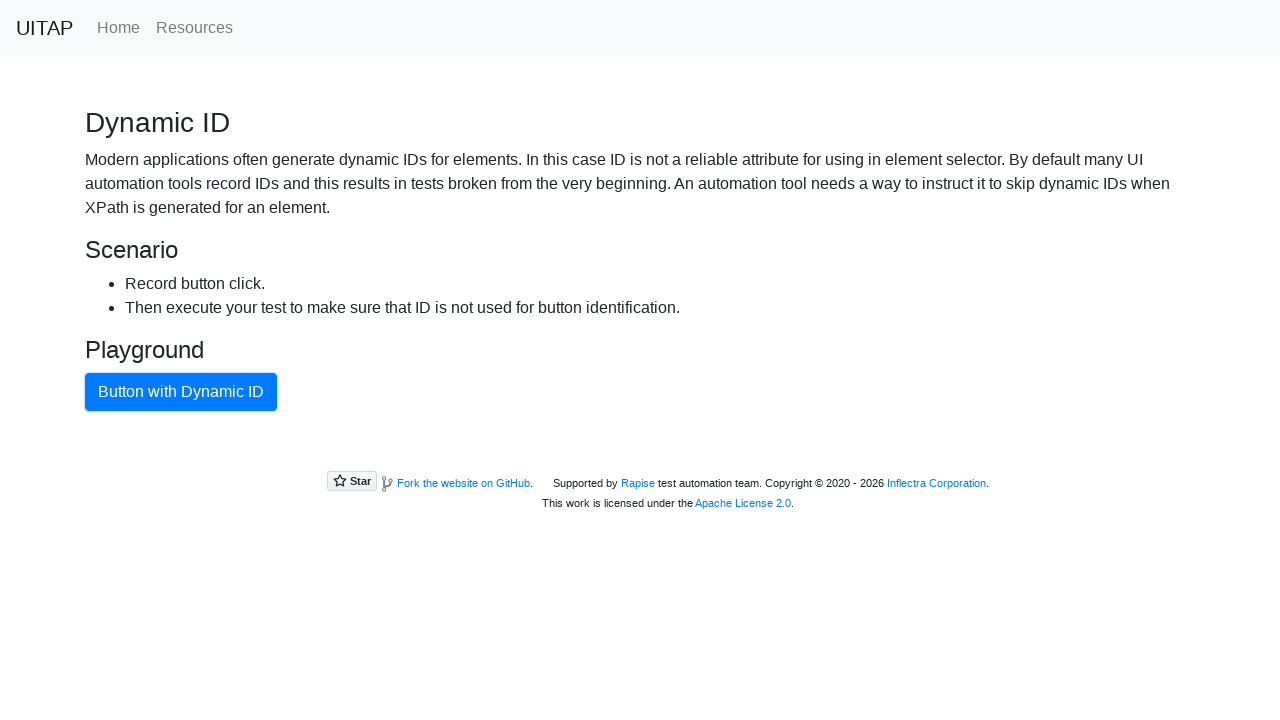

Pressed Enter key on the dynamic ID button on button.btn-primary
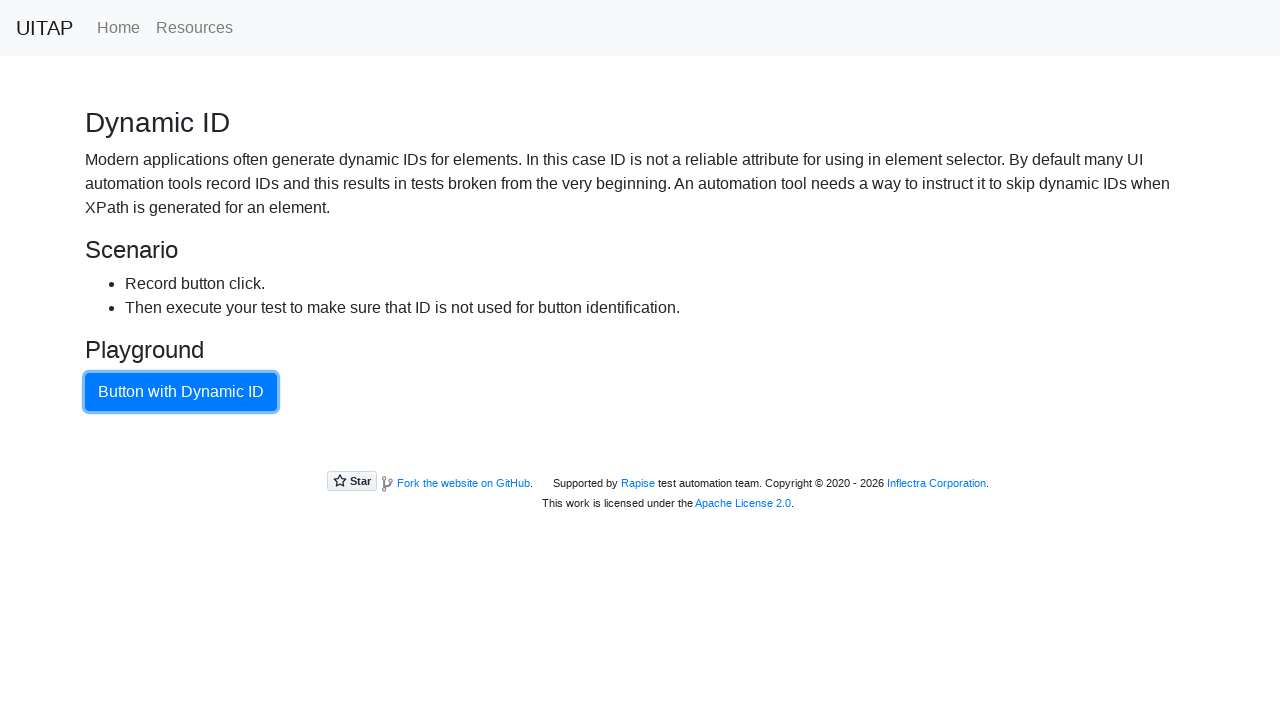

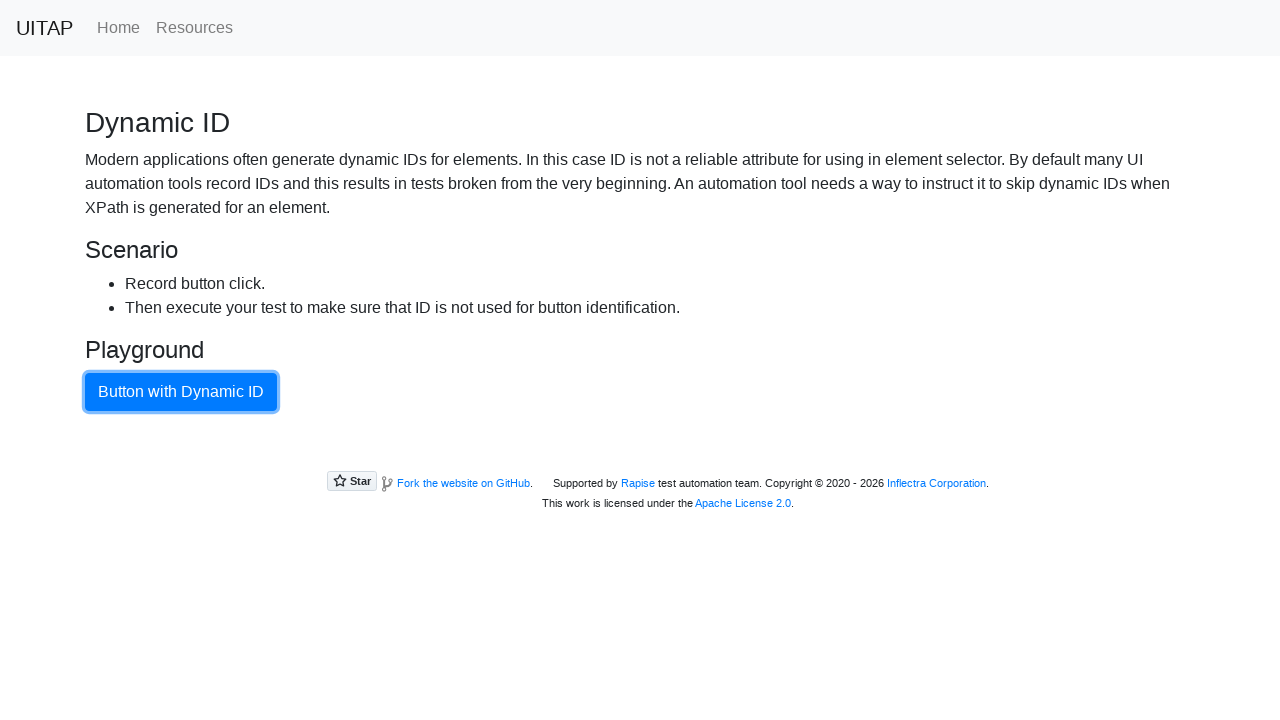